Navigates to Parabank homepage and clicks the Register link to access the registration page

Starting URL: https://parabank.parasoft.com/parabank/index.htm

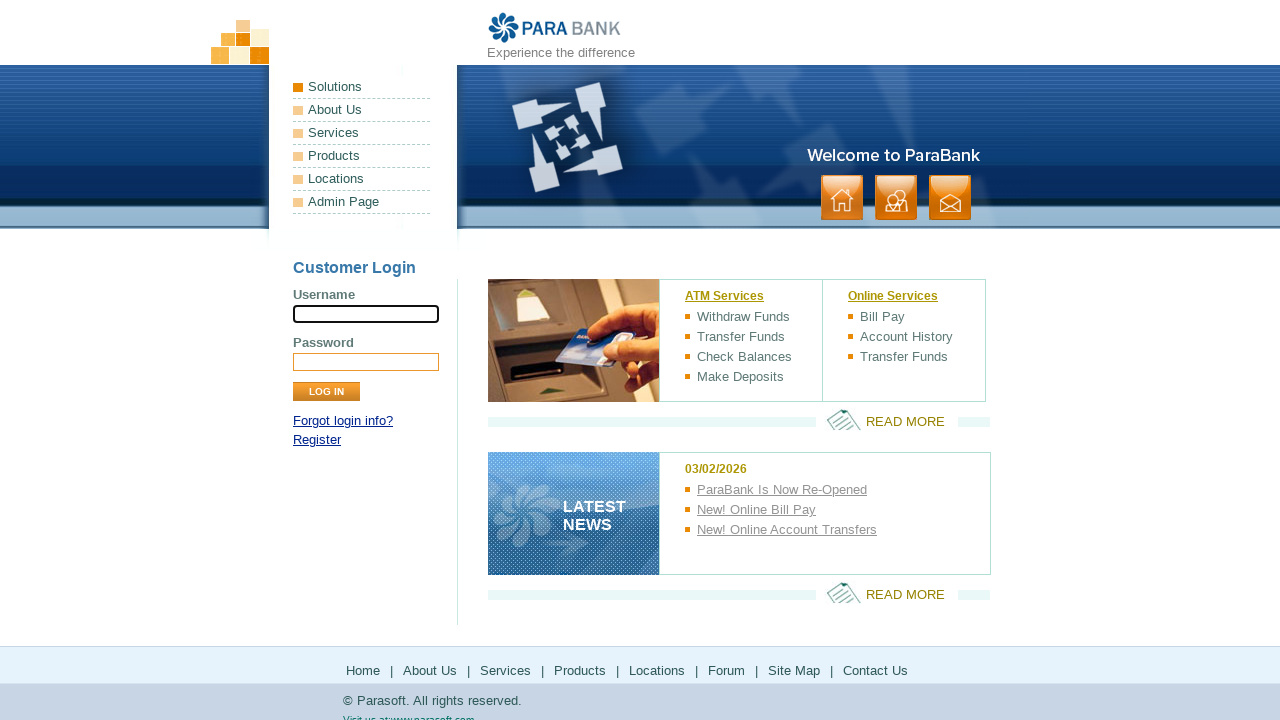

Navigated to Parabank homepage
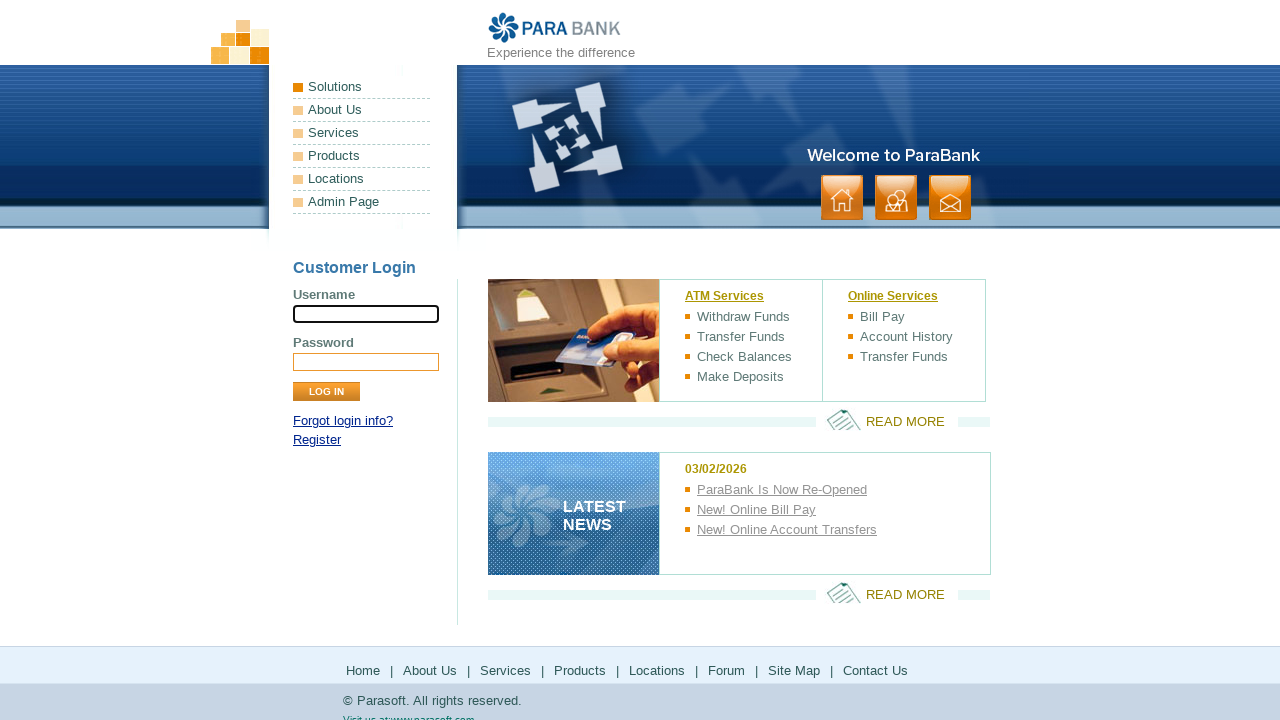

Clicked Register link using getByText locator at (317, 440) on internal:text="Register"i
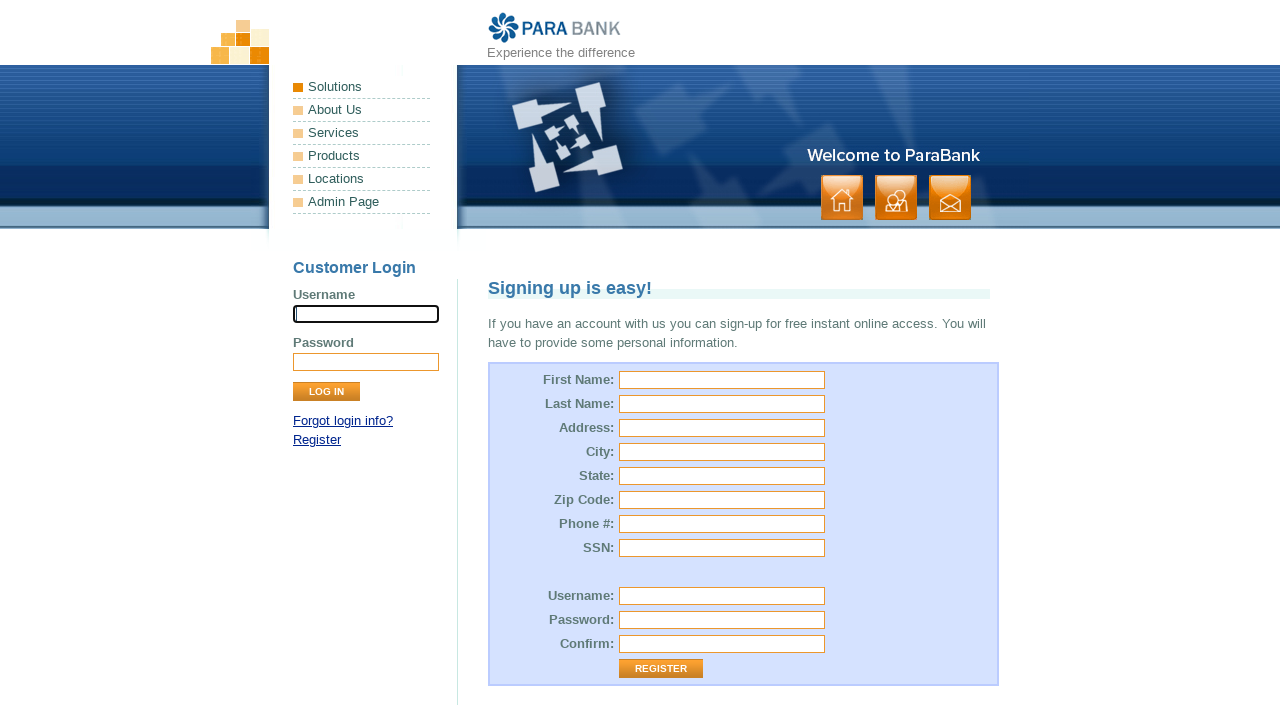

Registration page loaded successfully
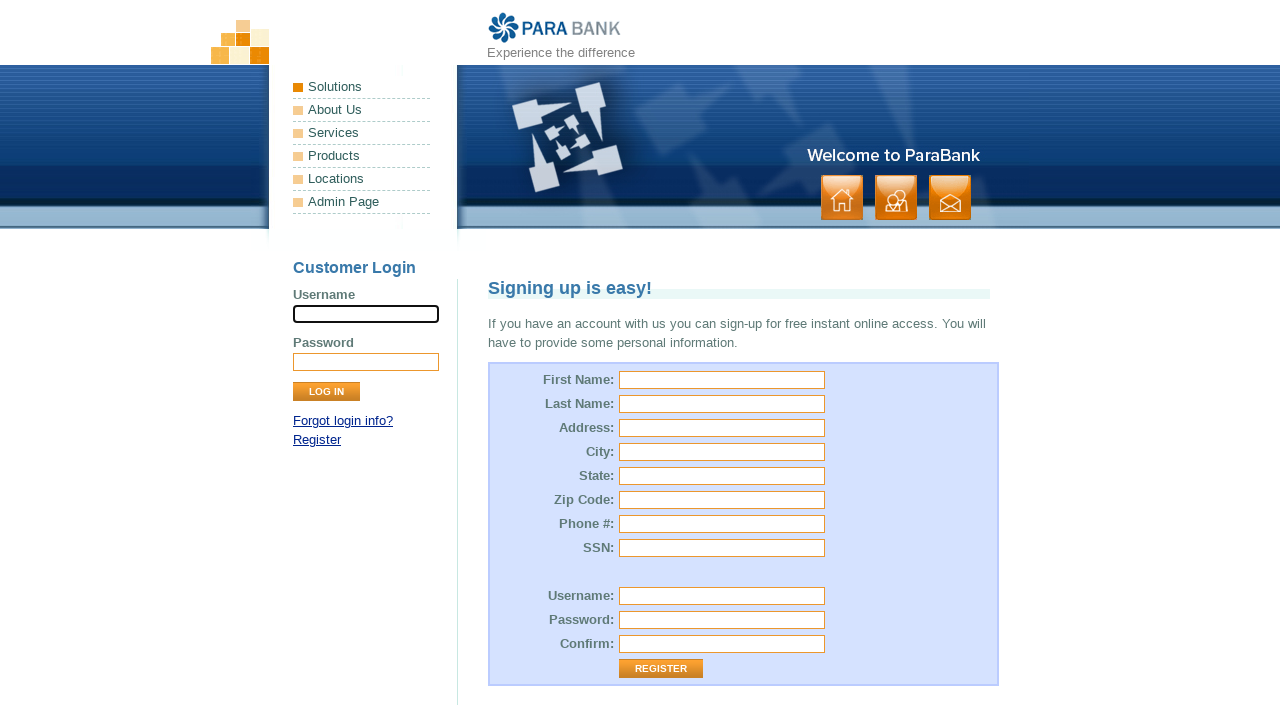

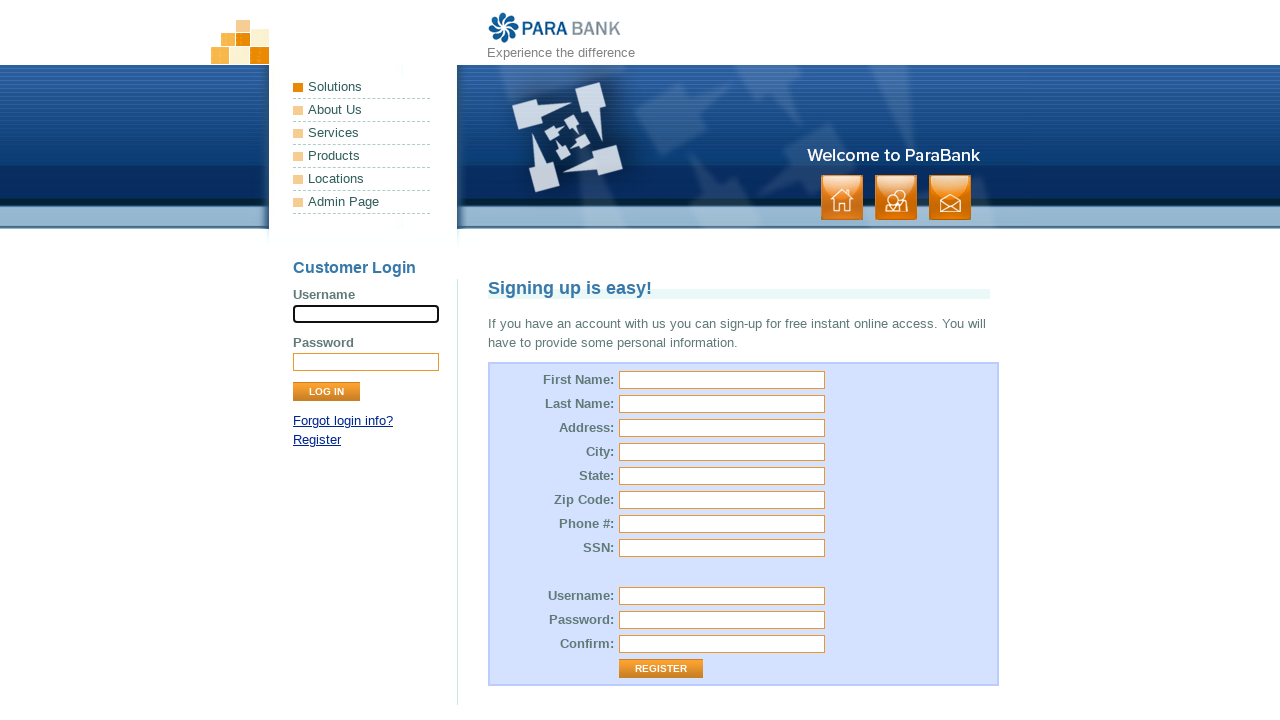